Navigates to the Checkboxes page, toggles both checkboxes, and tests browser back/forward navigation

Starting URL: https://the-internet.herokuapp.com

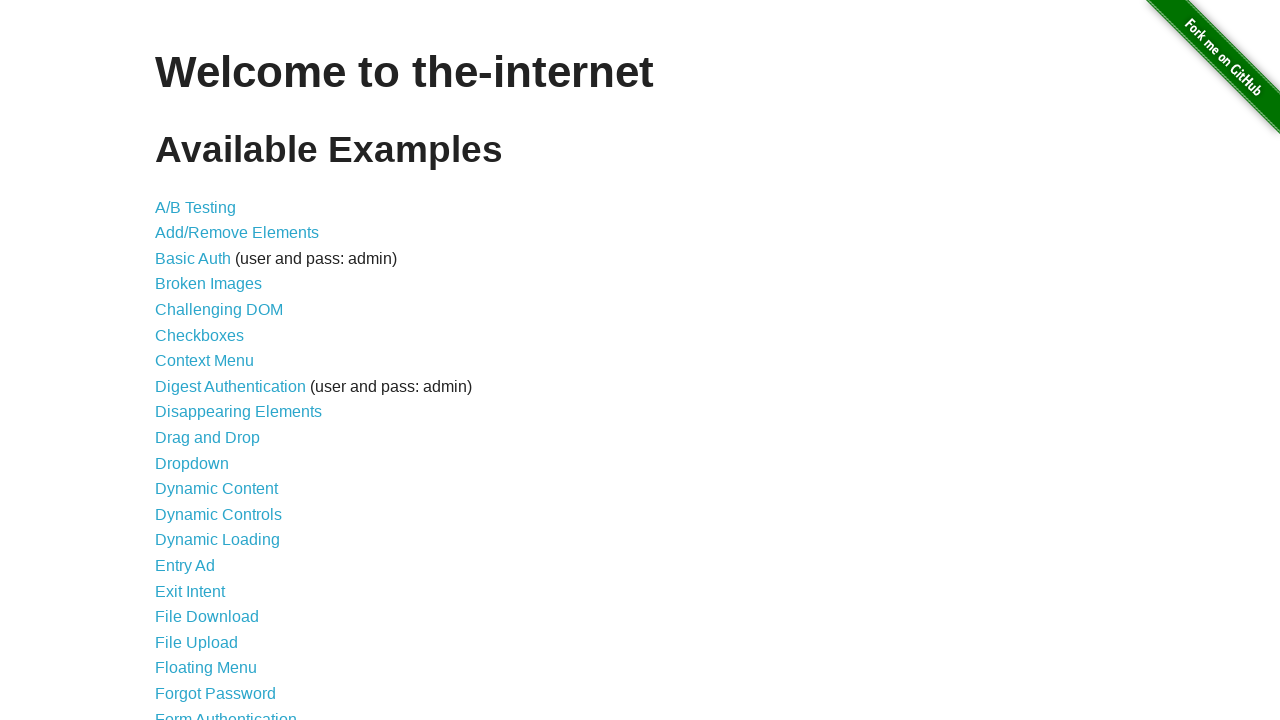

Clicked on Checkboxes link at (200, 335) on text=Checkboxes
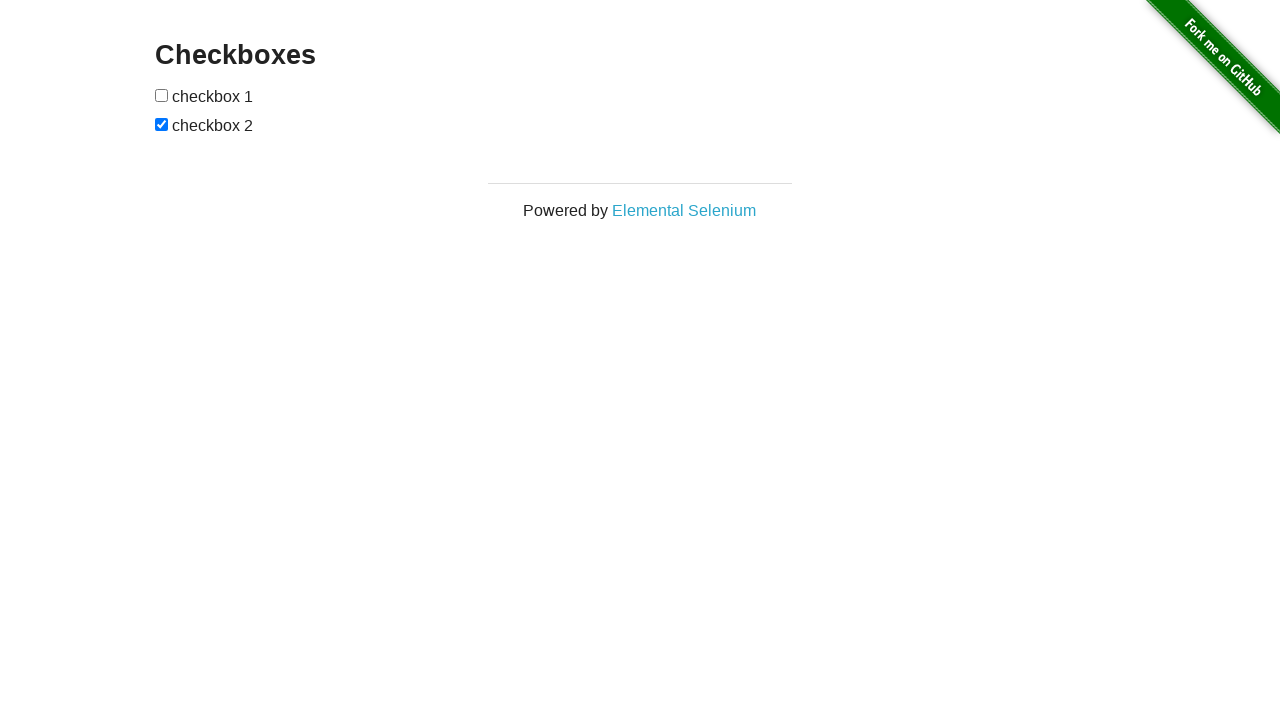

Waited for navigation to checkboxes page
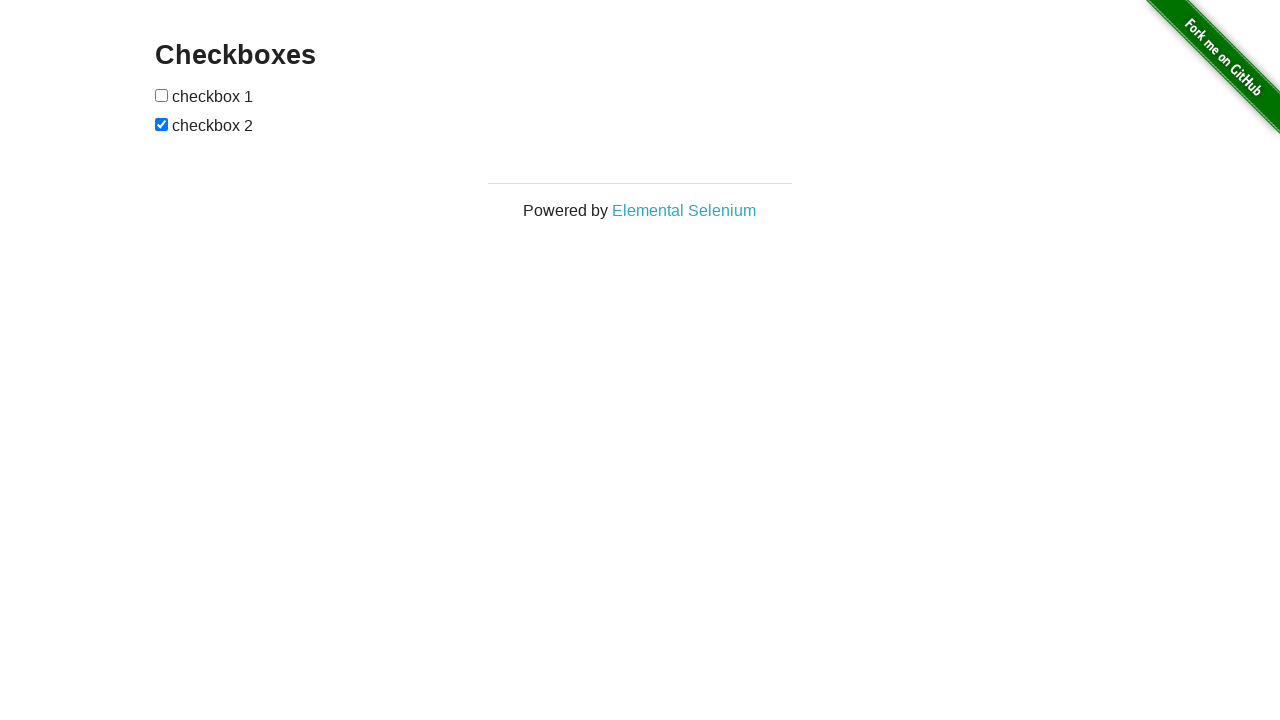

Verified page heading is 'Checkboxes'
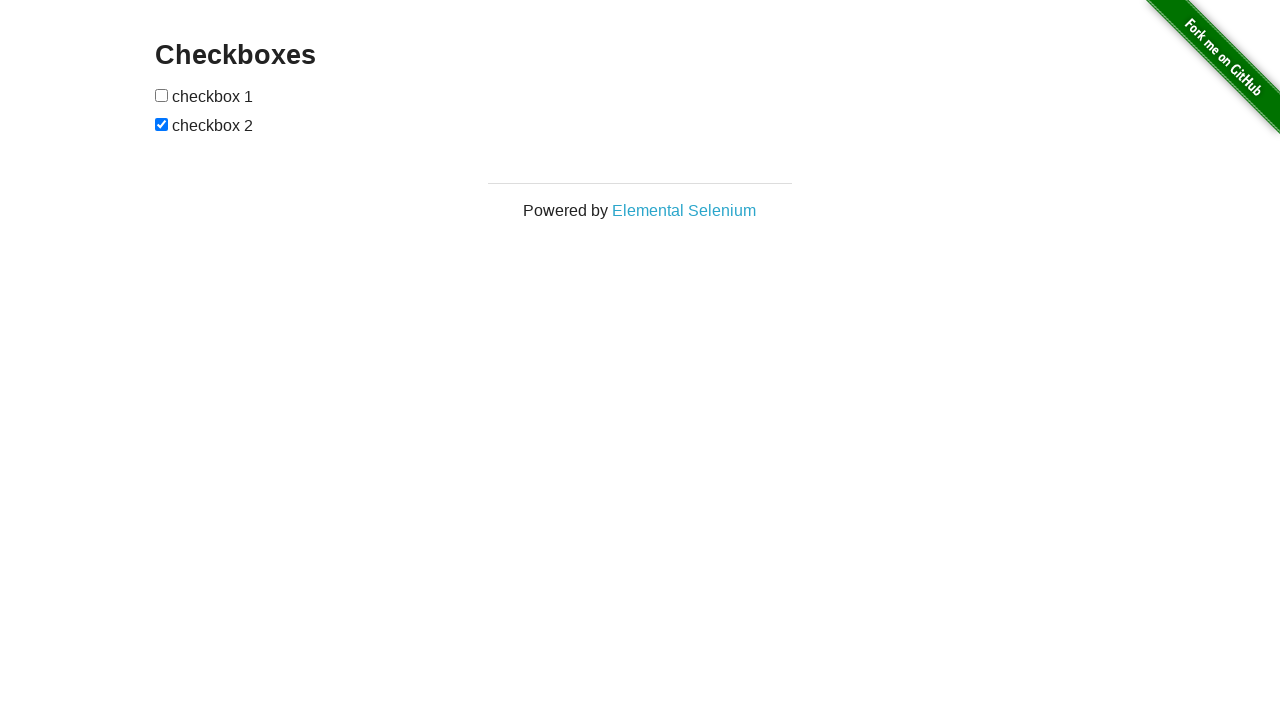

Located checkbox elements
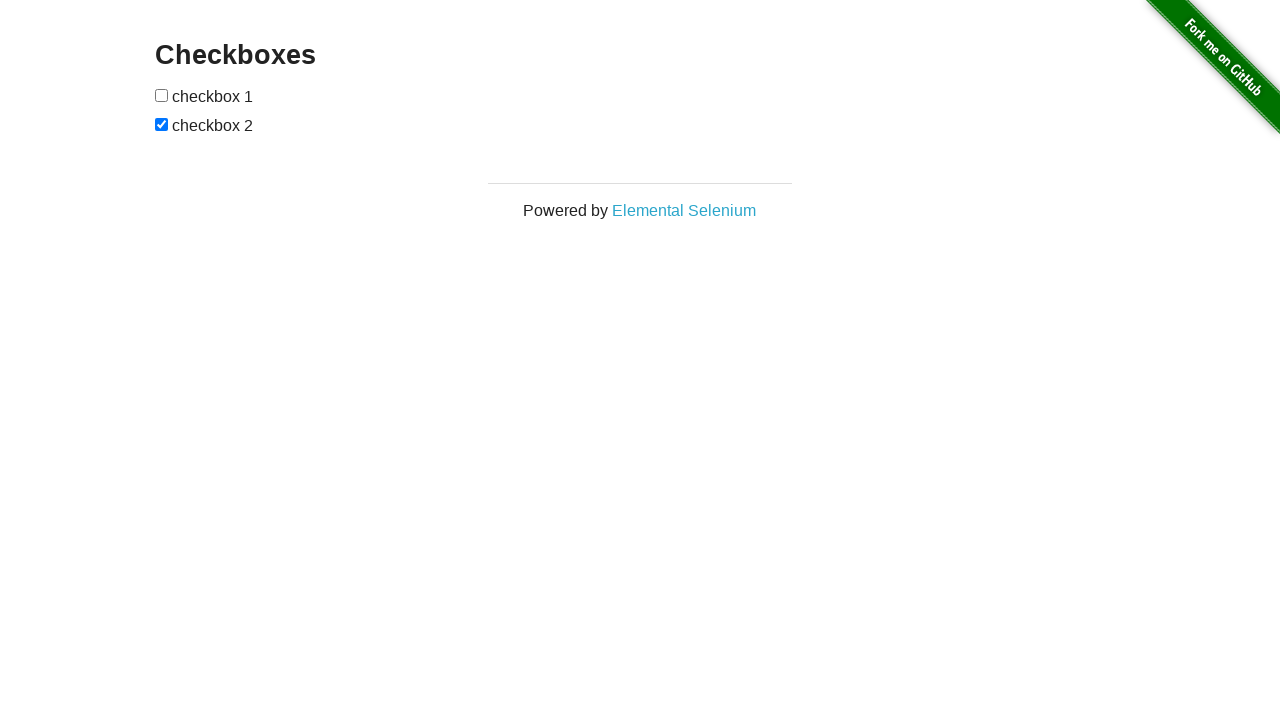

Verified there are 2 checkboxes on the page
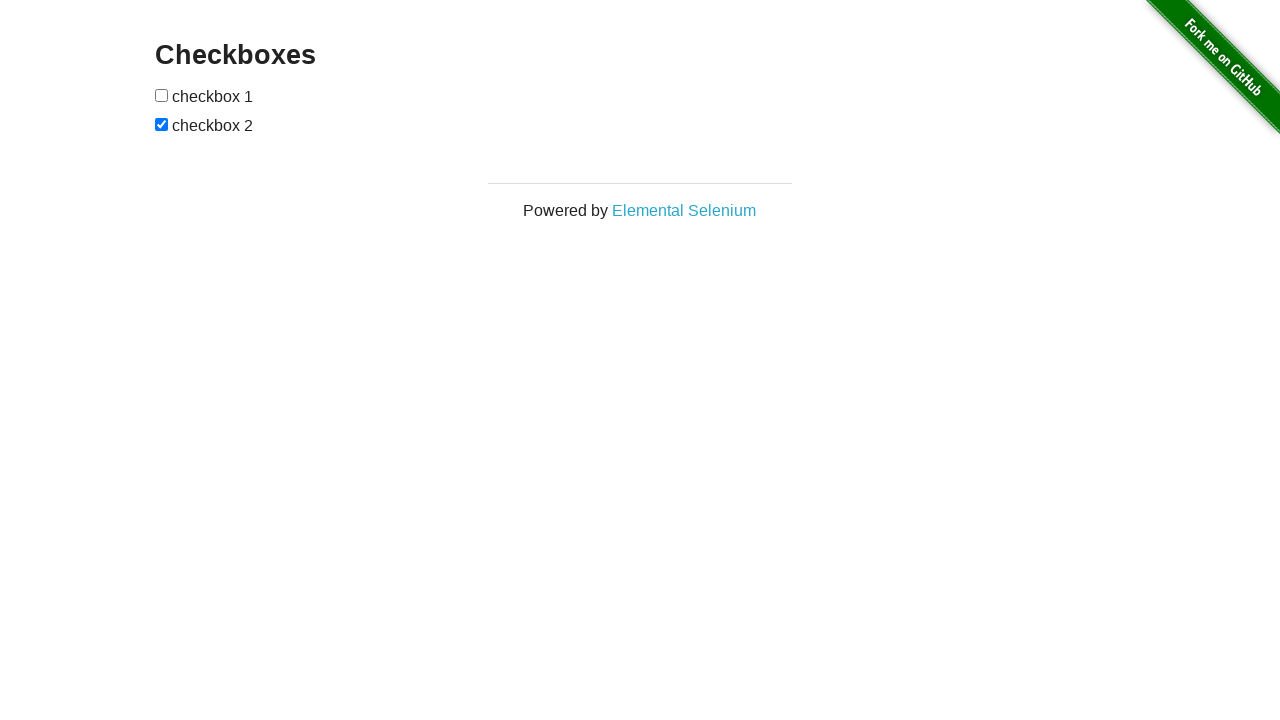

Verified first checkbox is initially unchecked
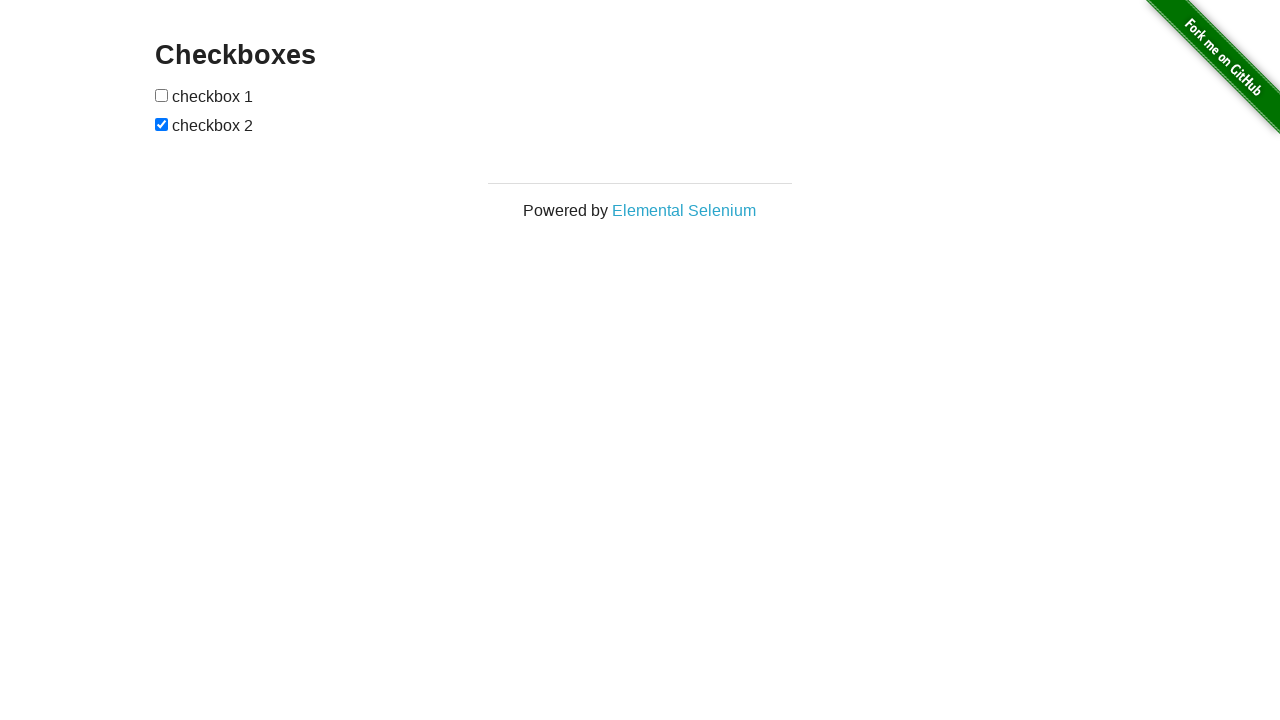

Verified second checkbox is initially checked
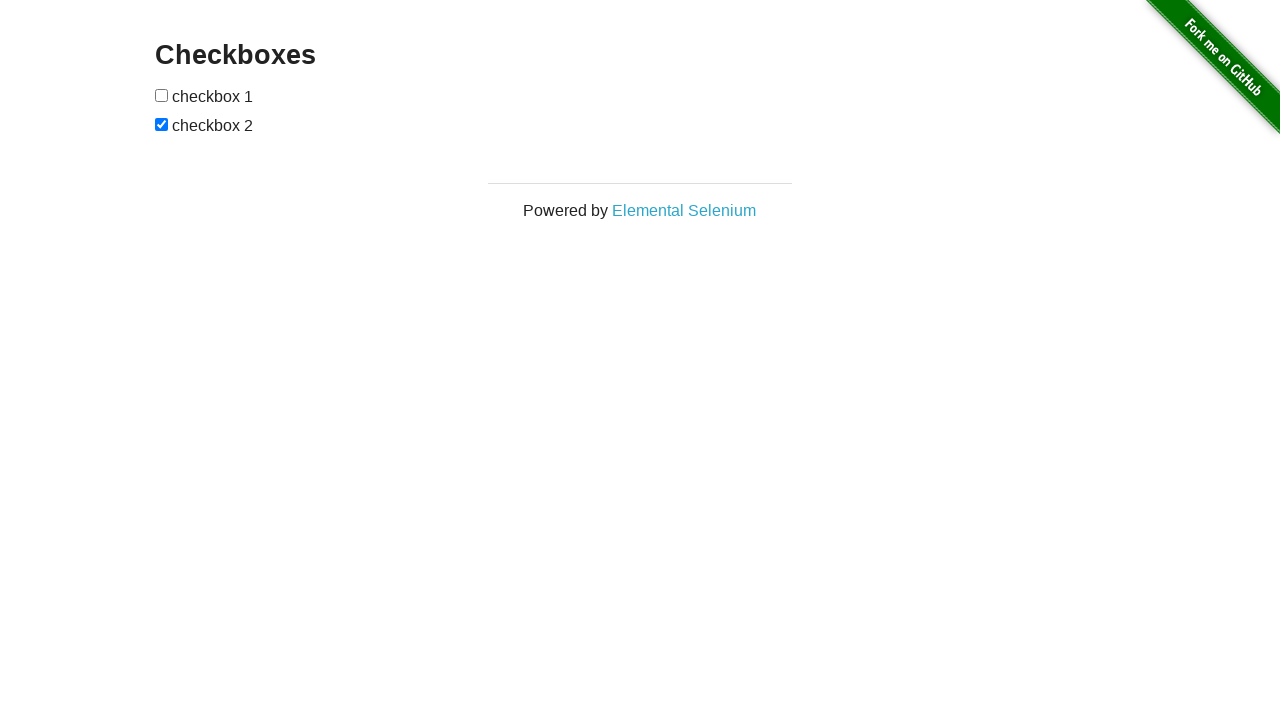

Clicked first checkbox to check it at (162, 95) on input[type='checkbox'] >> nth=0
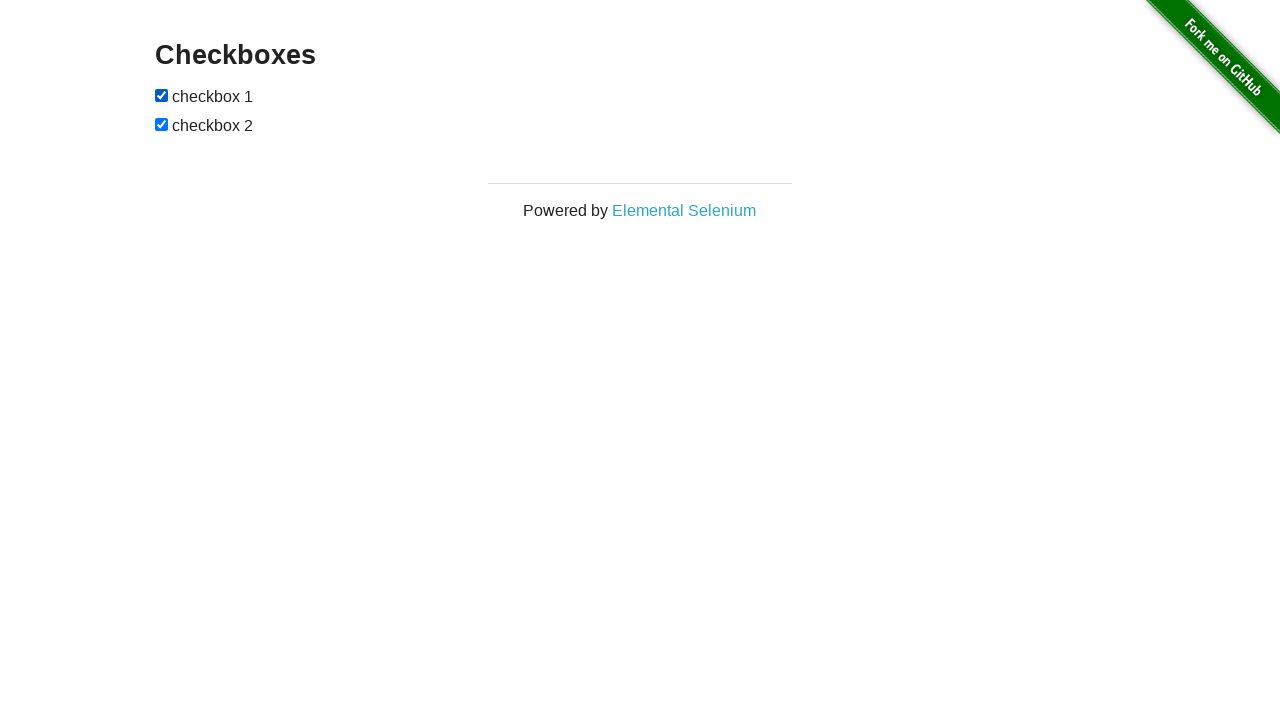

Verified first checkbox is now checked
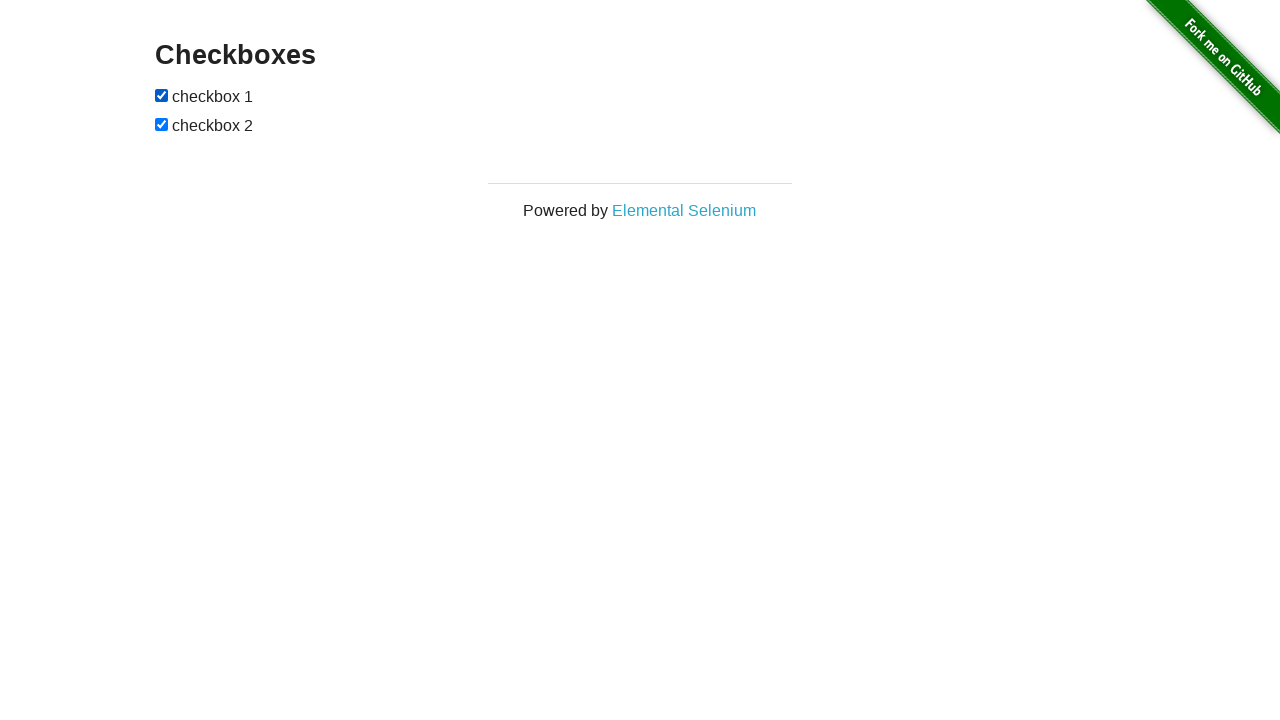

Clicked second checkbox to uncheck it at (162, 124) on input[type='checkbox'] >> nth=1
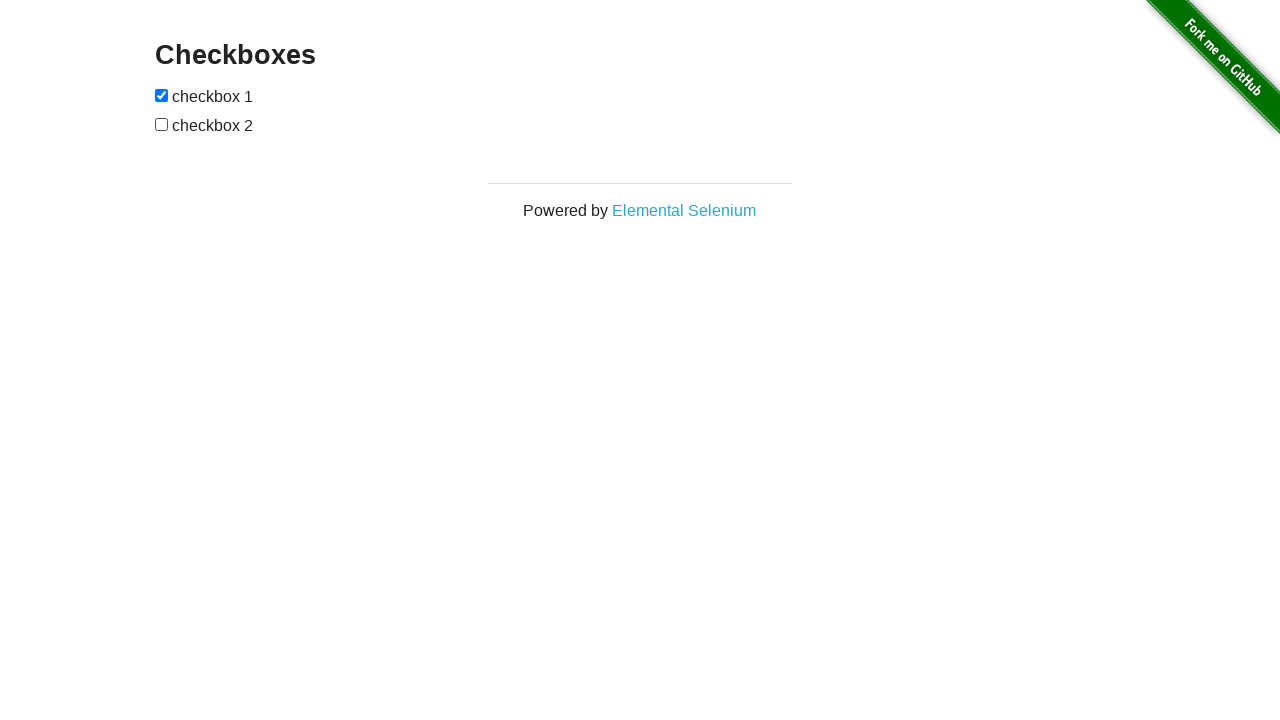

Verified second checkbox is now unchecked
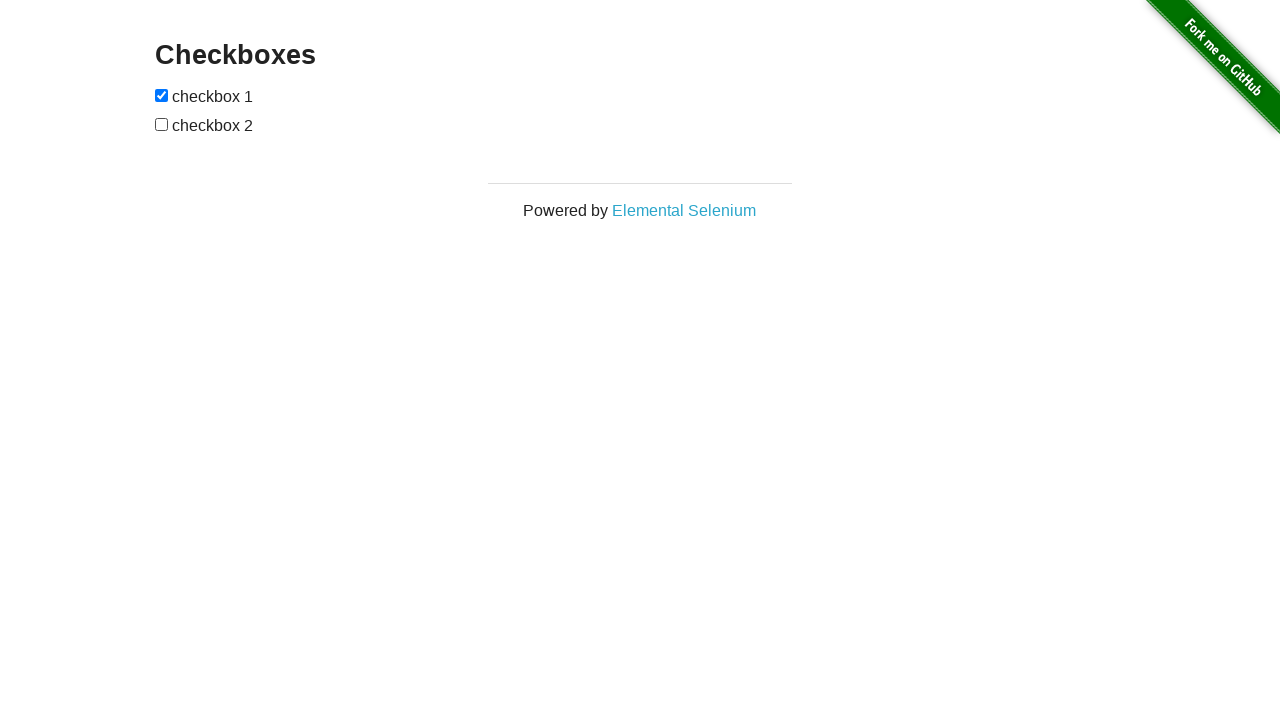

Navigated back to previous page
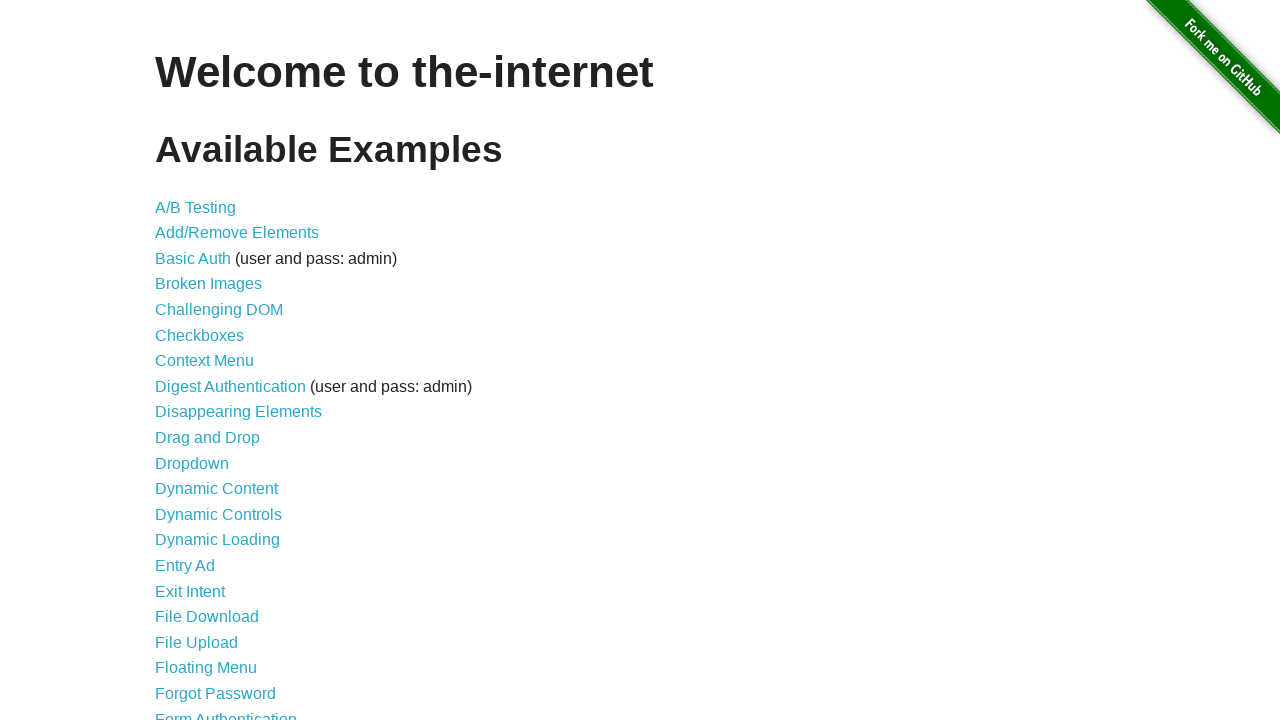

Waited for navigation to home page
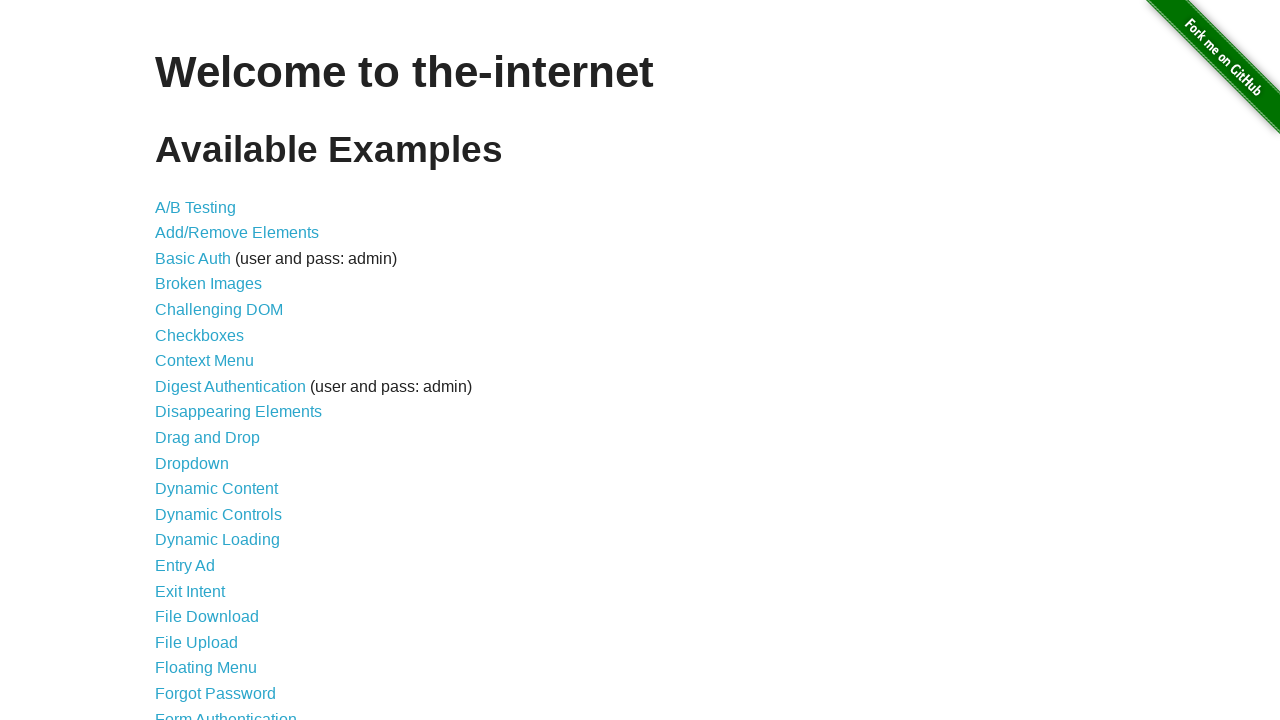

Navigated forward to checkboxes page
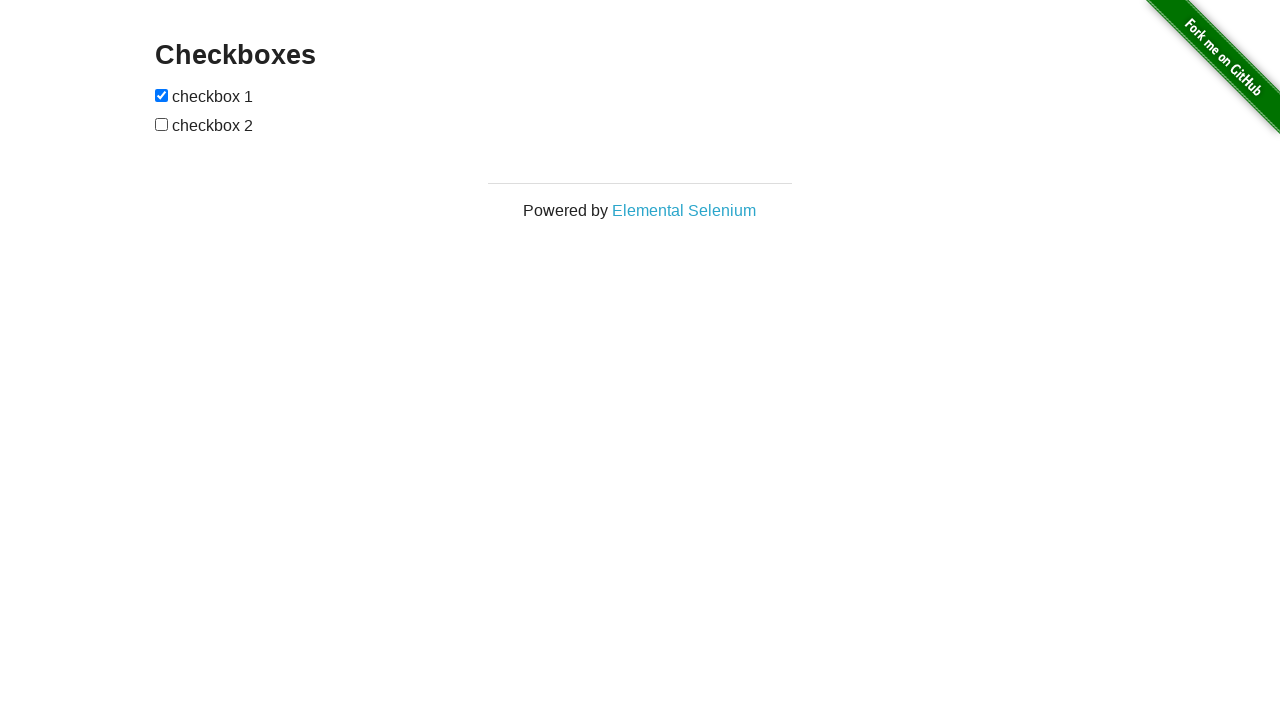

Waited for navigation back to checkboxes page
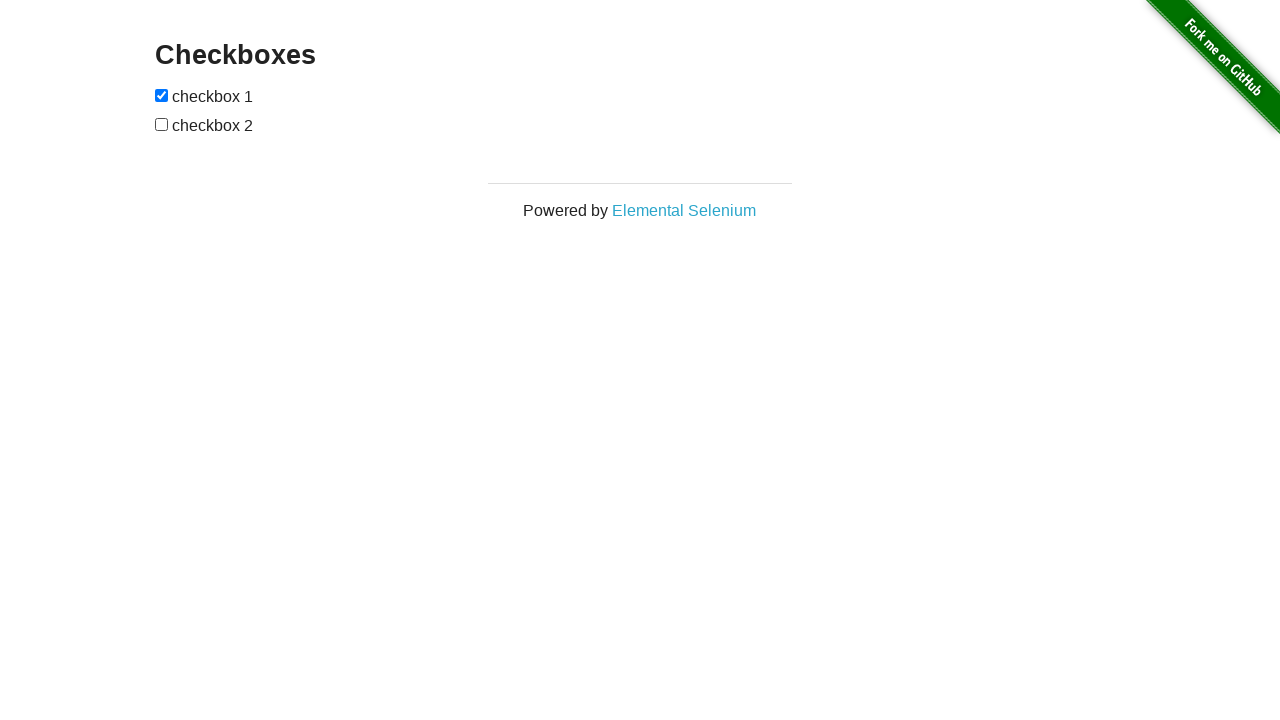

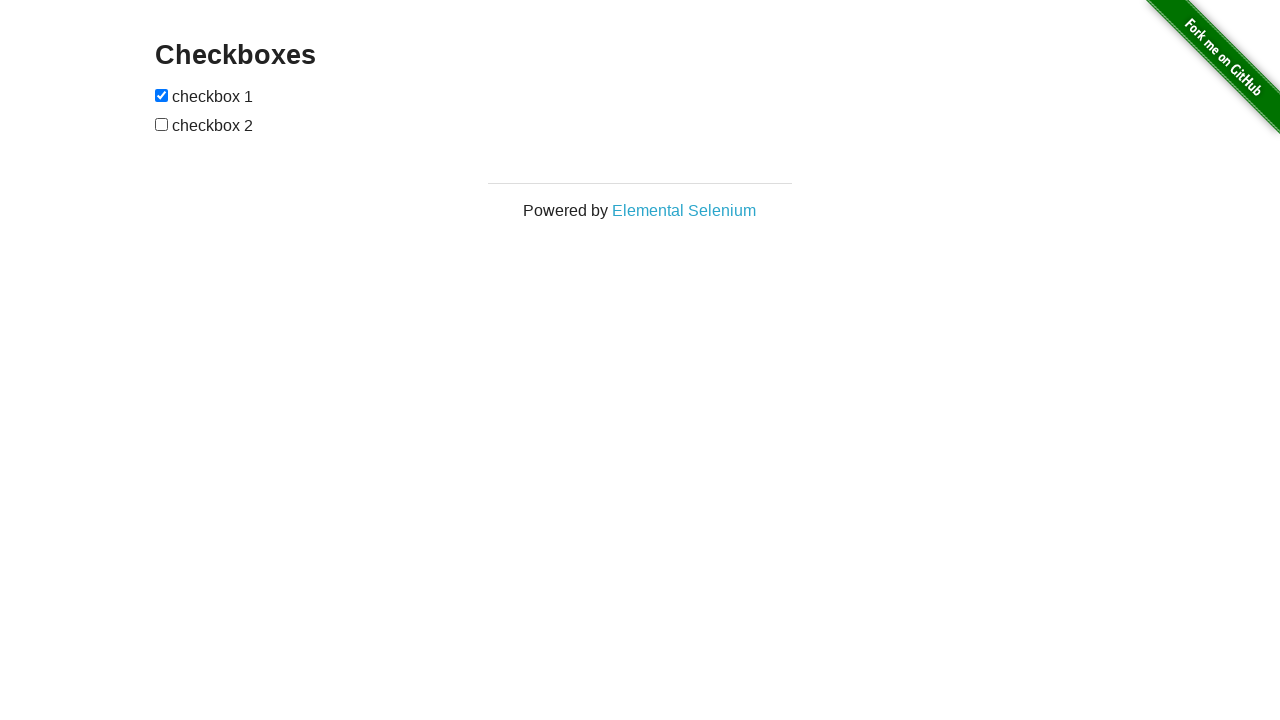